Tests hover functionality by hovering over three images and verifying that corresponding user information (name: user1, user2, user3) becomes visible on hover.

Starting URL: https://practice.cydeo.com/hovers

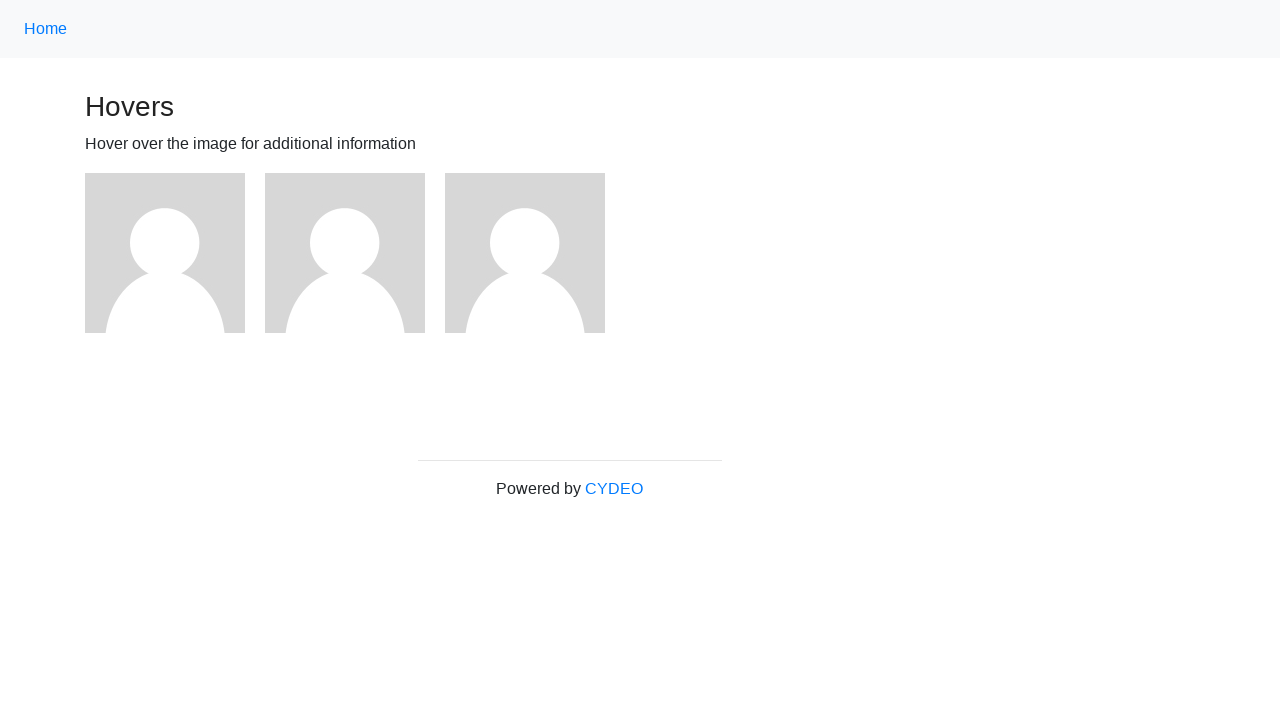

Hovered over first image at (165, 253) on (//img)[1]
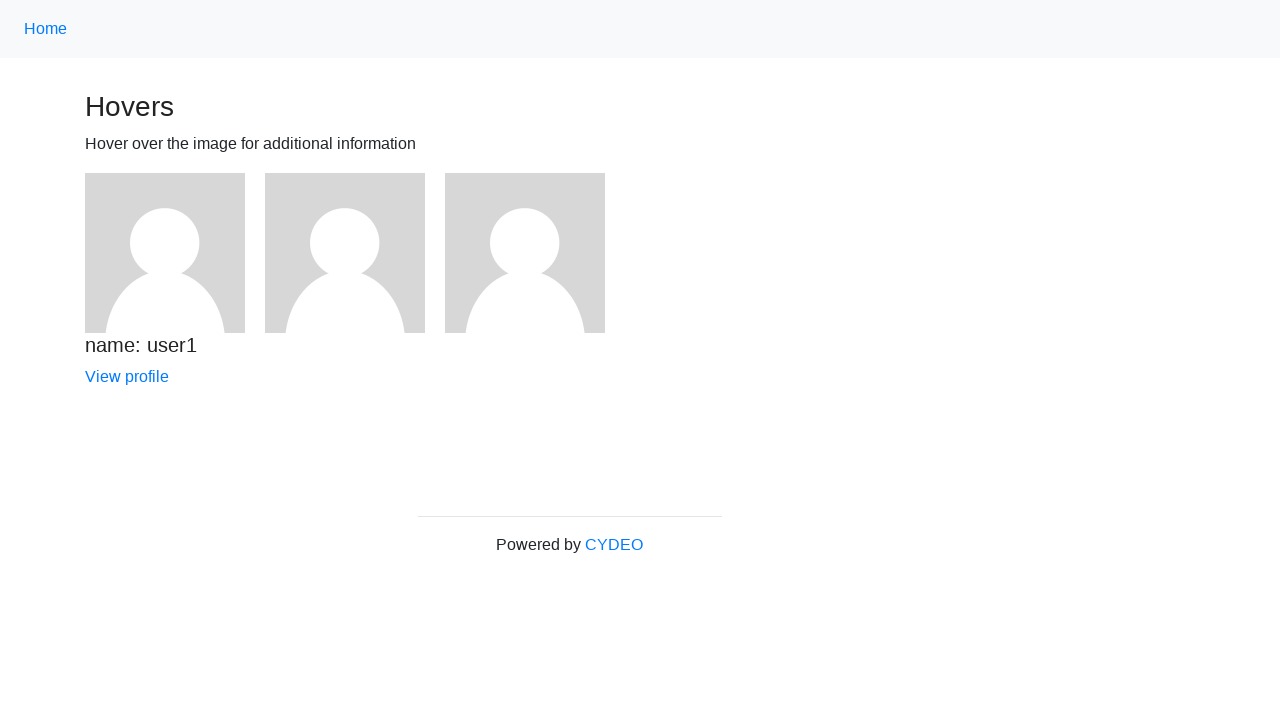

Verified 'name: user1' is visible after hovering first image
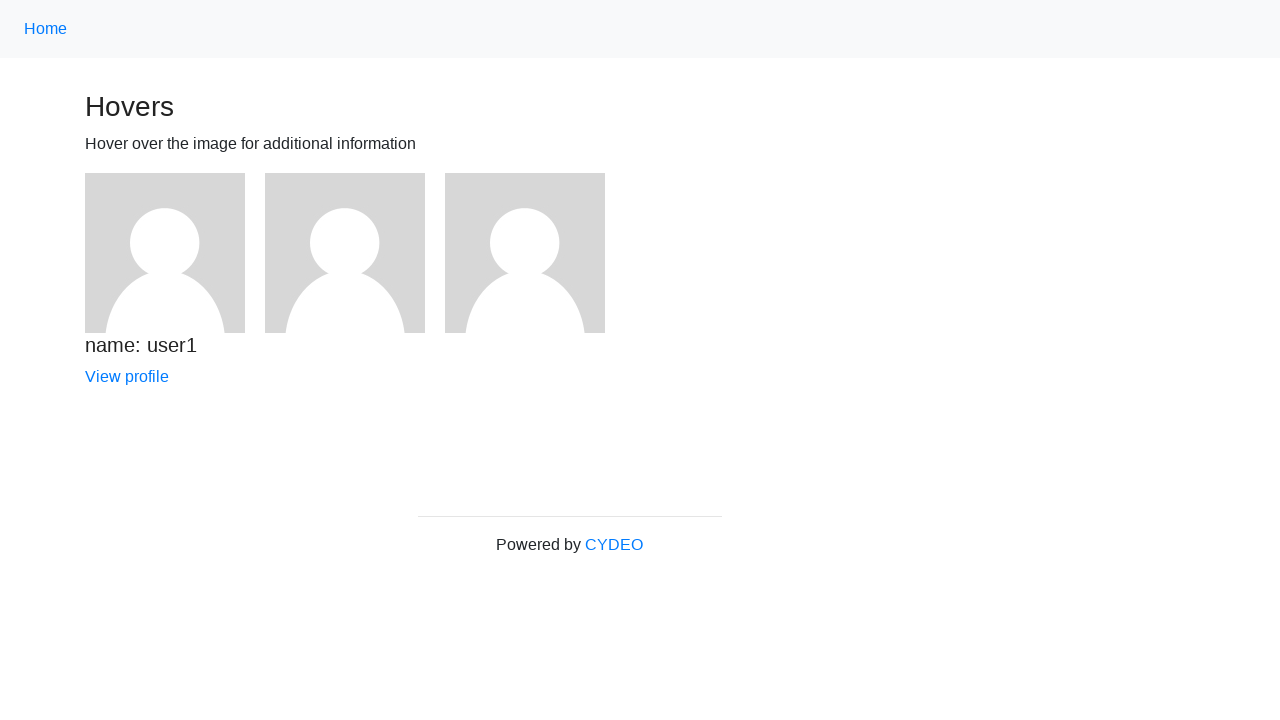

Hovered over second image at (345, 253) on (//img)[2]
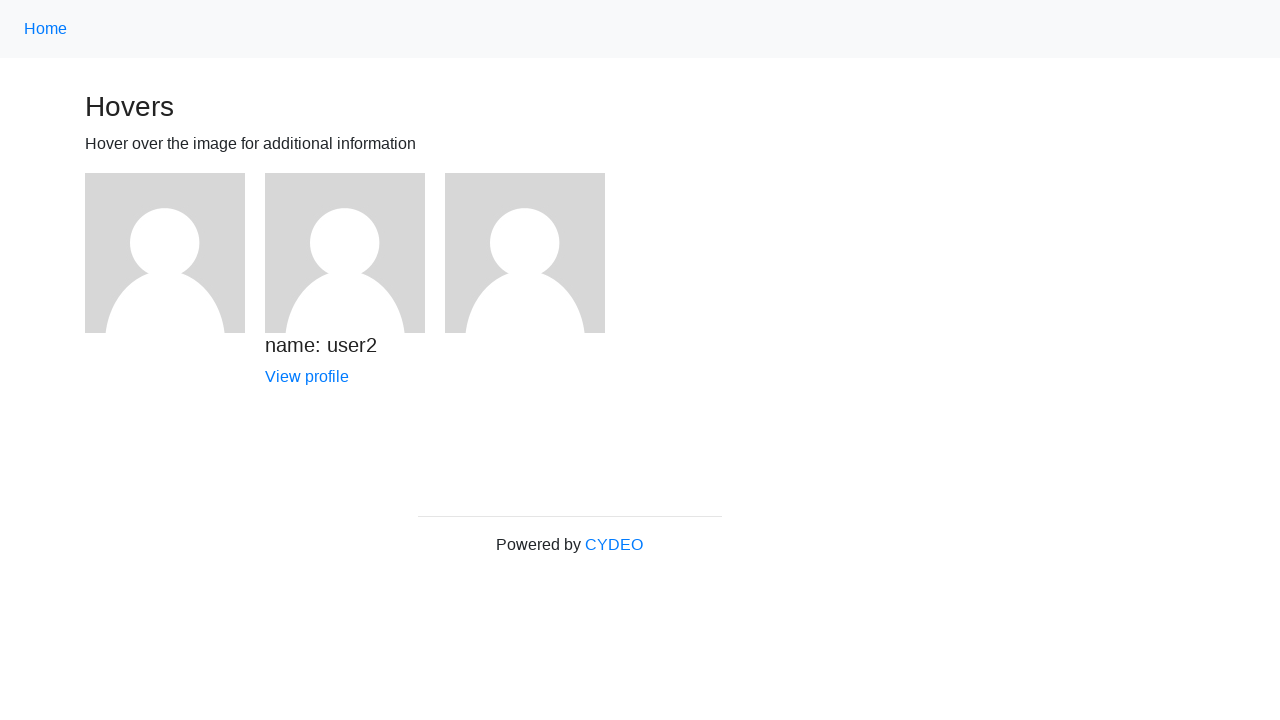

Verified 'name: user2' is visible after hovering second image
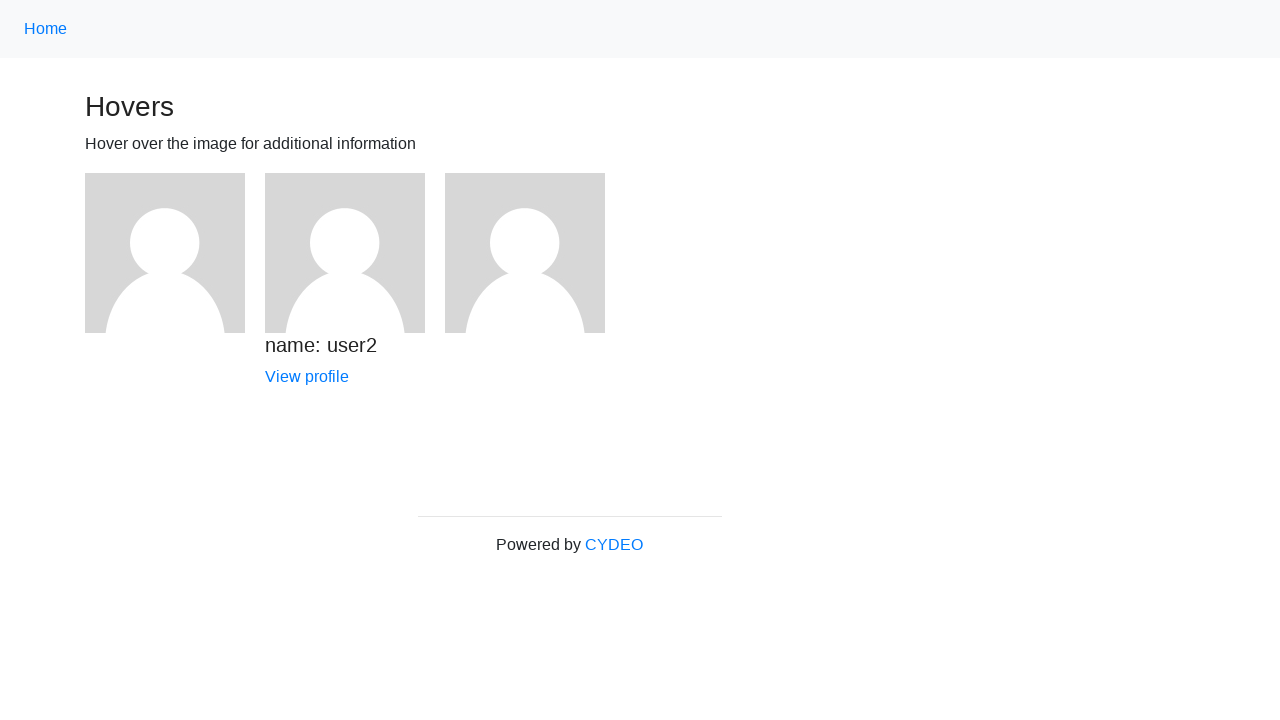

Hovered over third image at (525, 253) on (//img)[3]
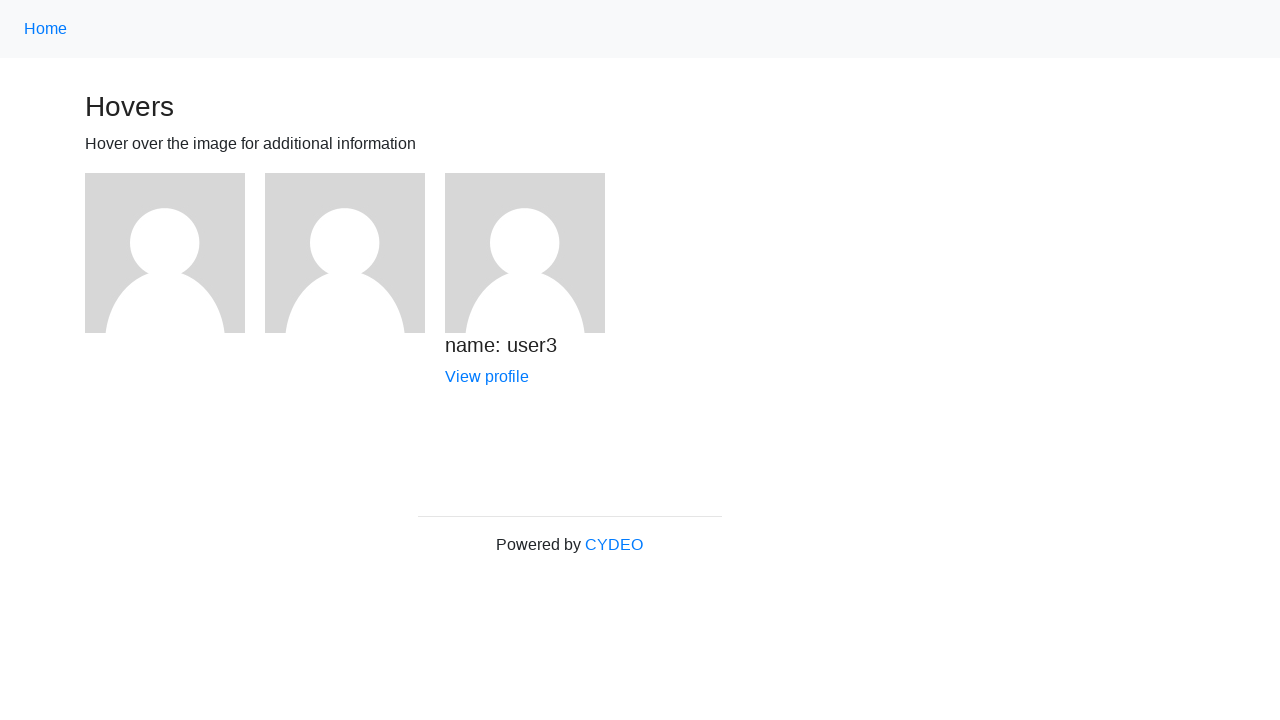

Verified 'name: user3' is visible after hovering third image
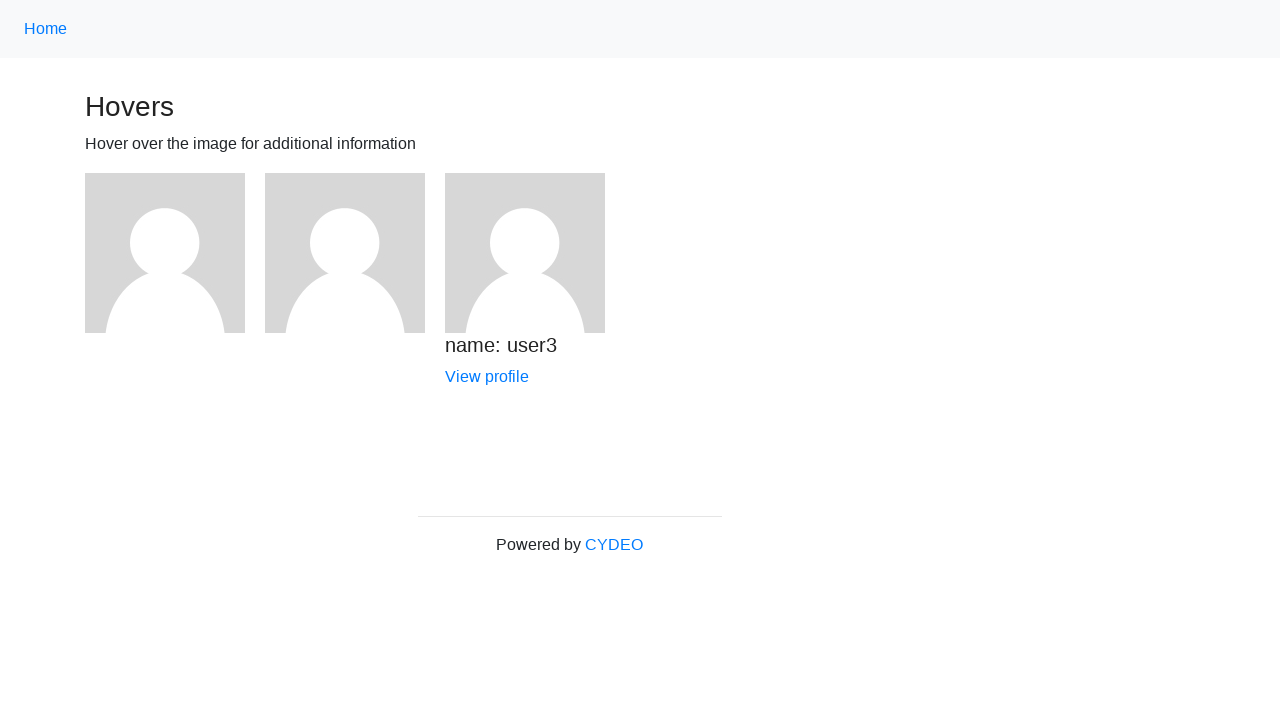

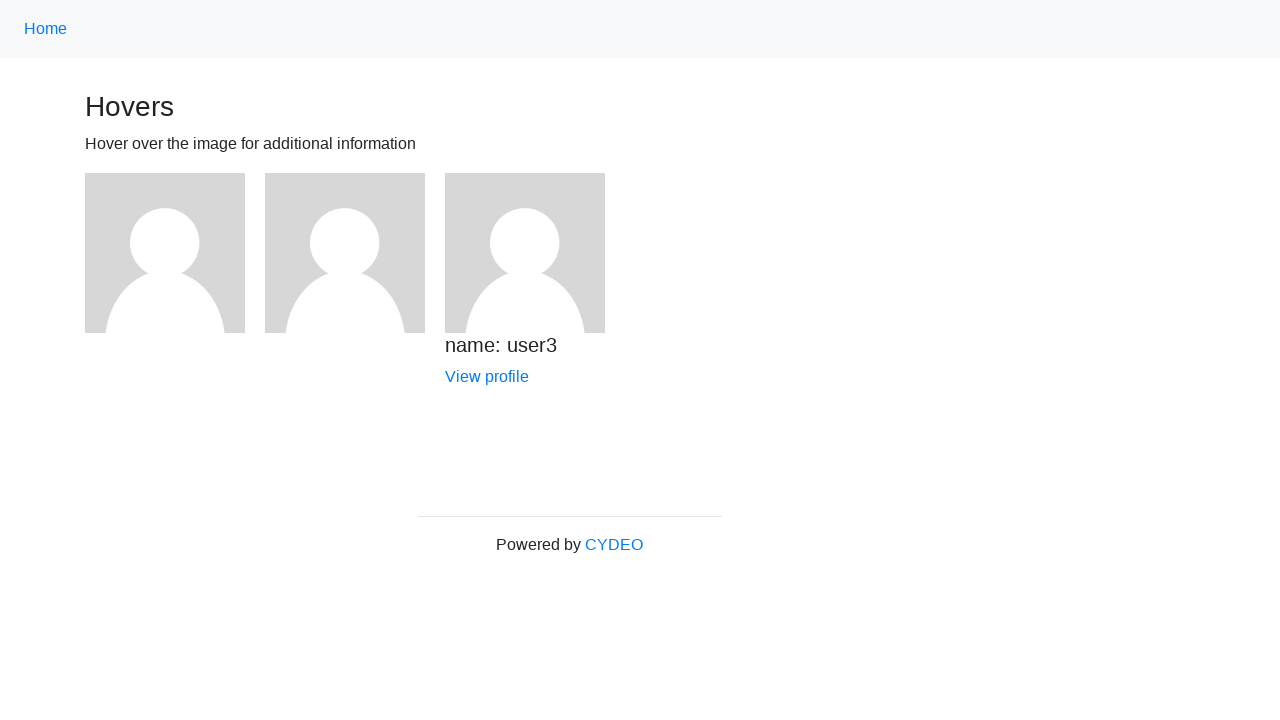